Navigates to Top Lists menu, then New Comments submenu, and verifies that the comments list is empty

Starting URL: http://www.99-bottles-of-beer.net/

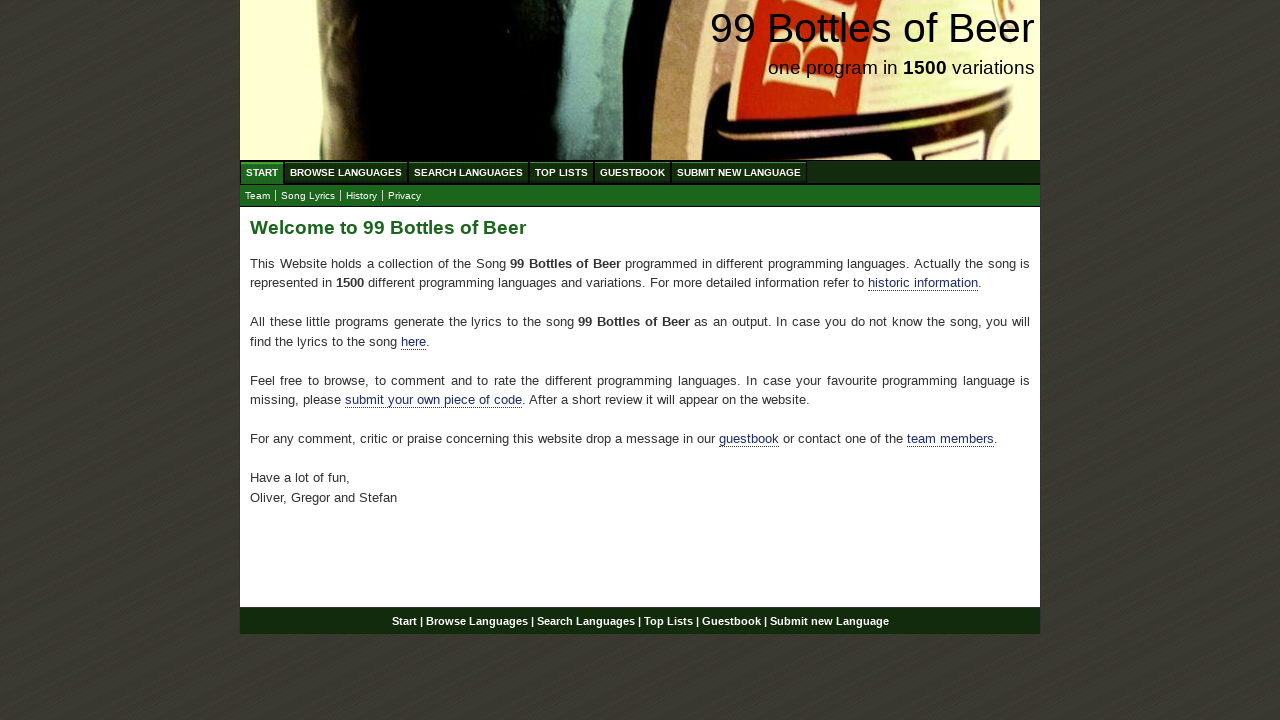

Clicked on Top Lists menu at (562, 172) on xpath=//li/a[contains(text(), 'Top Lists')]
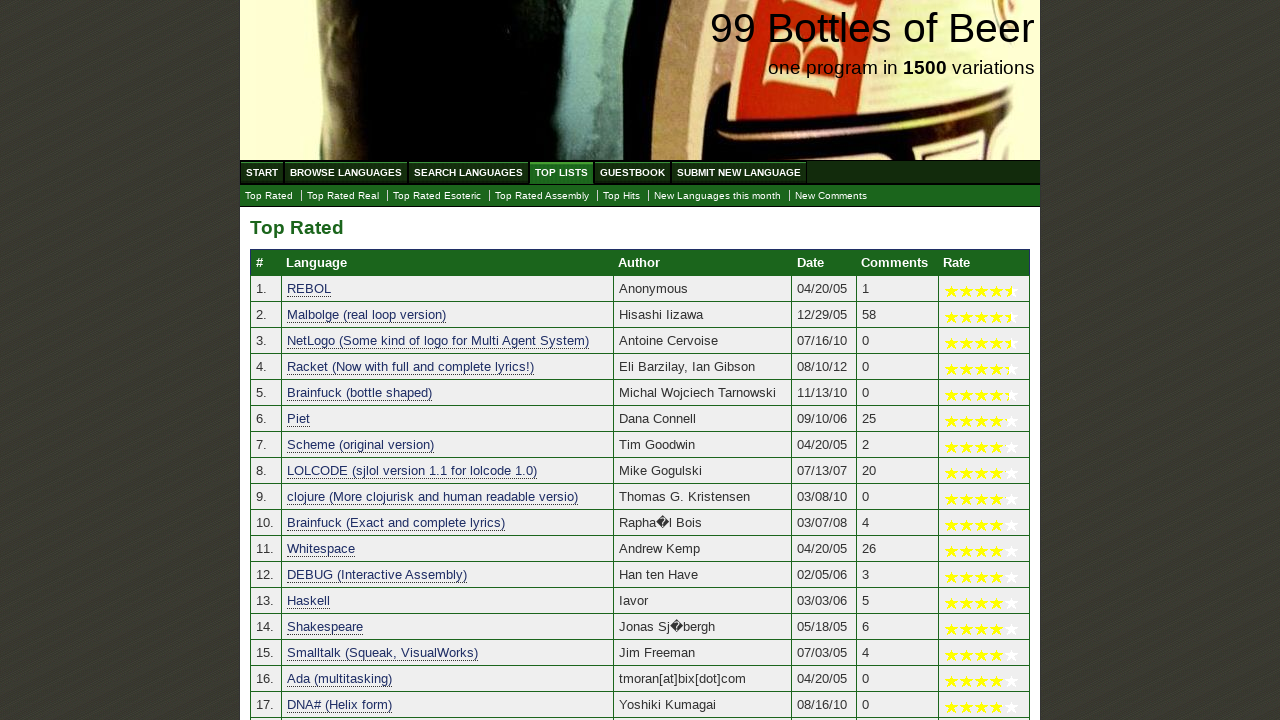

Clicked on New Comments submenu at (831, 196) on xpath=//li/a[contains(text(), 'New Comments')]
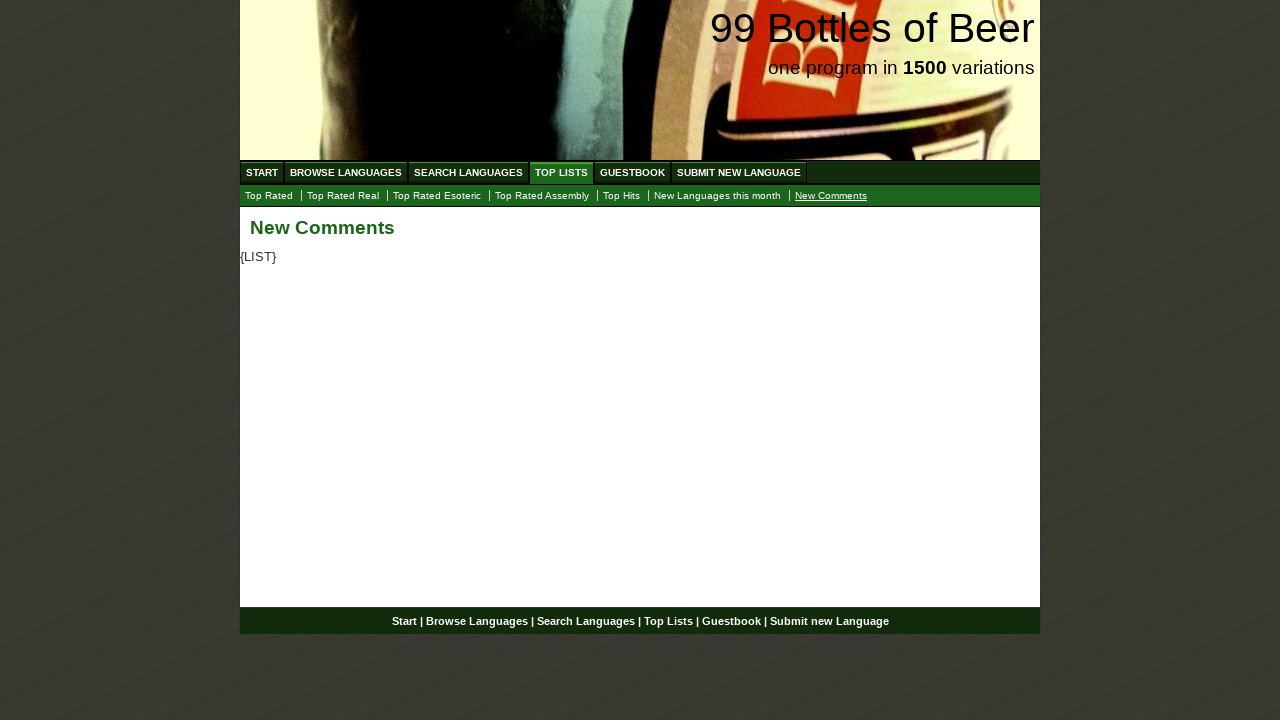

Retrieved comments text content
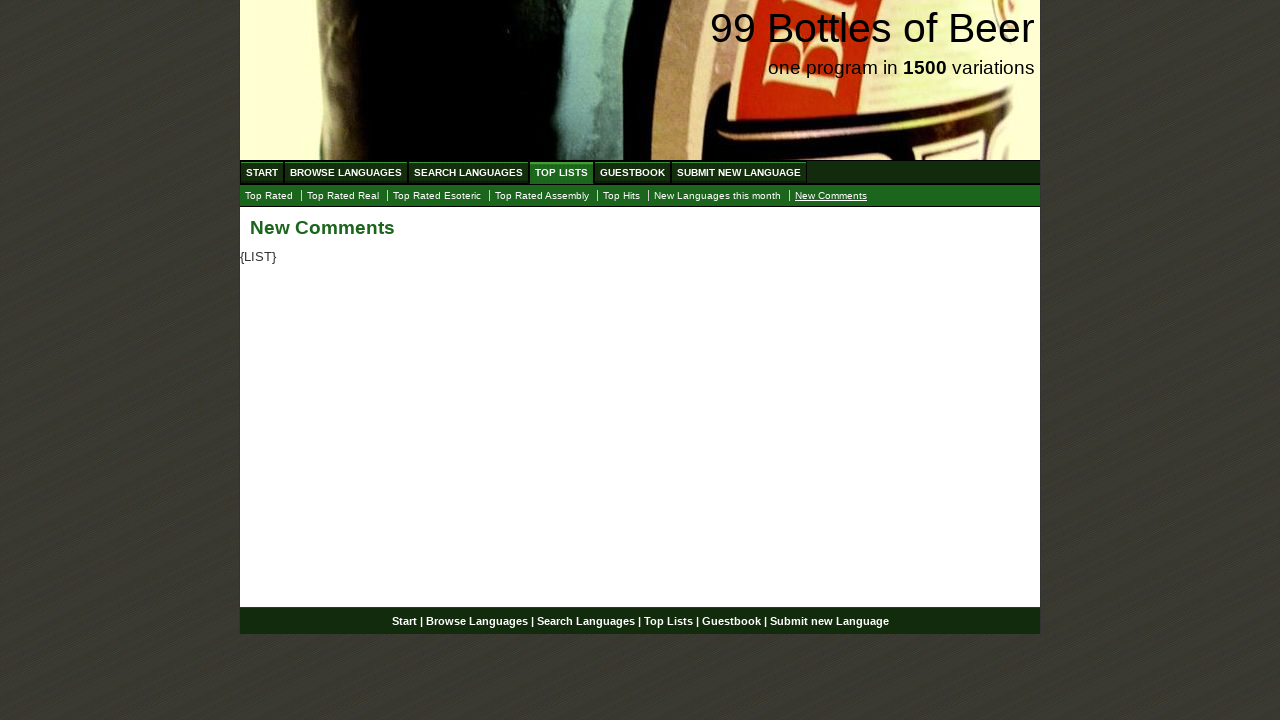

Verified that the comments list is empty
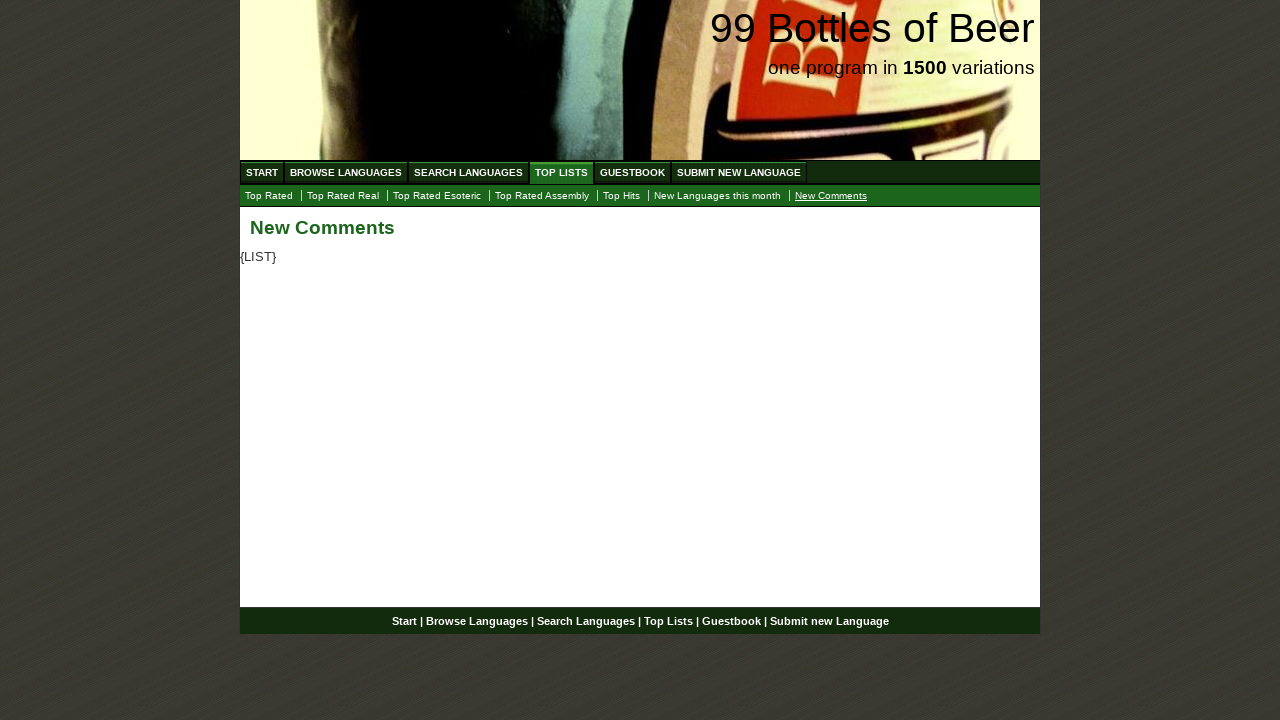

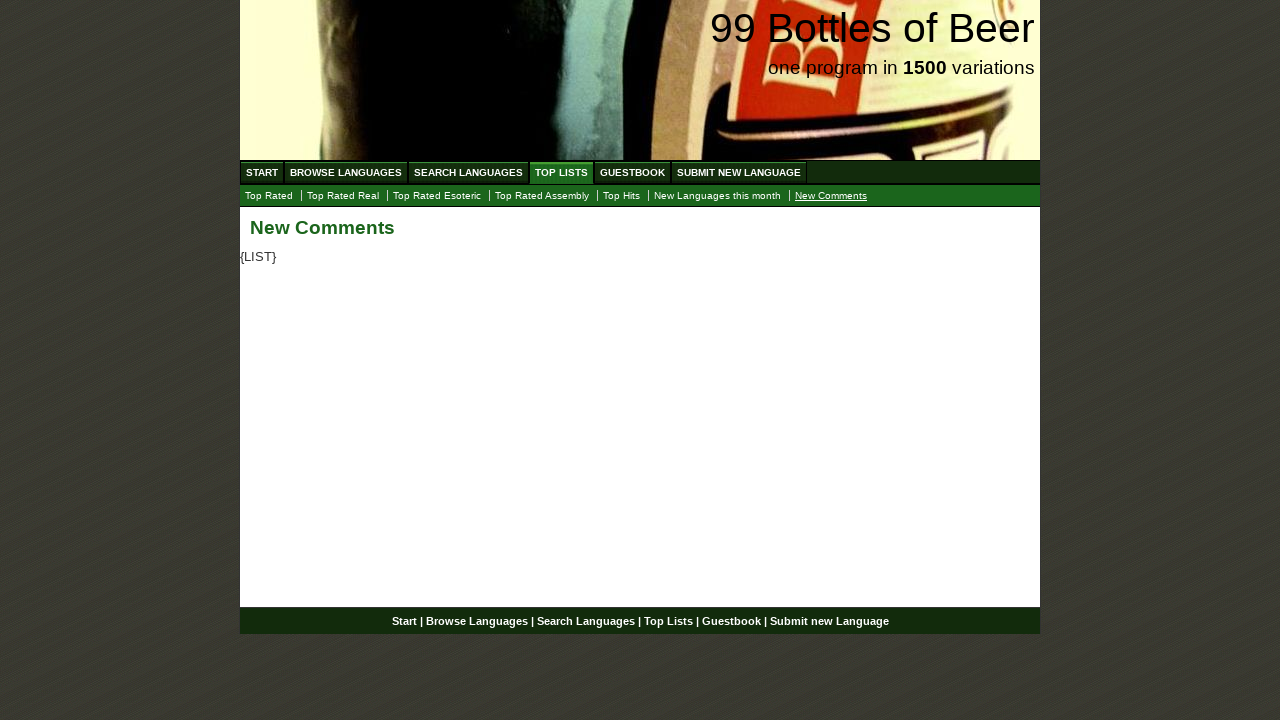